Tests right-click context menu functionality by performing a right-click on a button element to trigger a context menu

Starting URL: http://swisnl.github.io/jQuery-contextMenu/demo.html

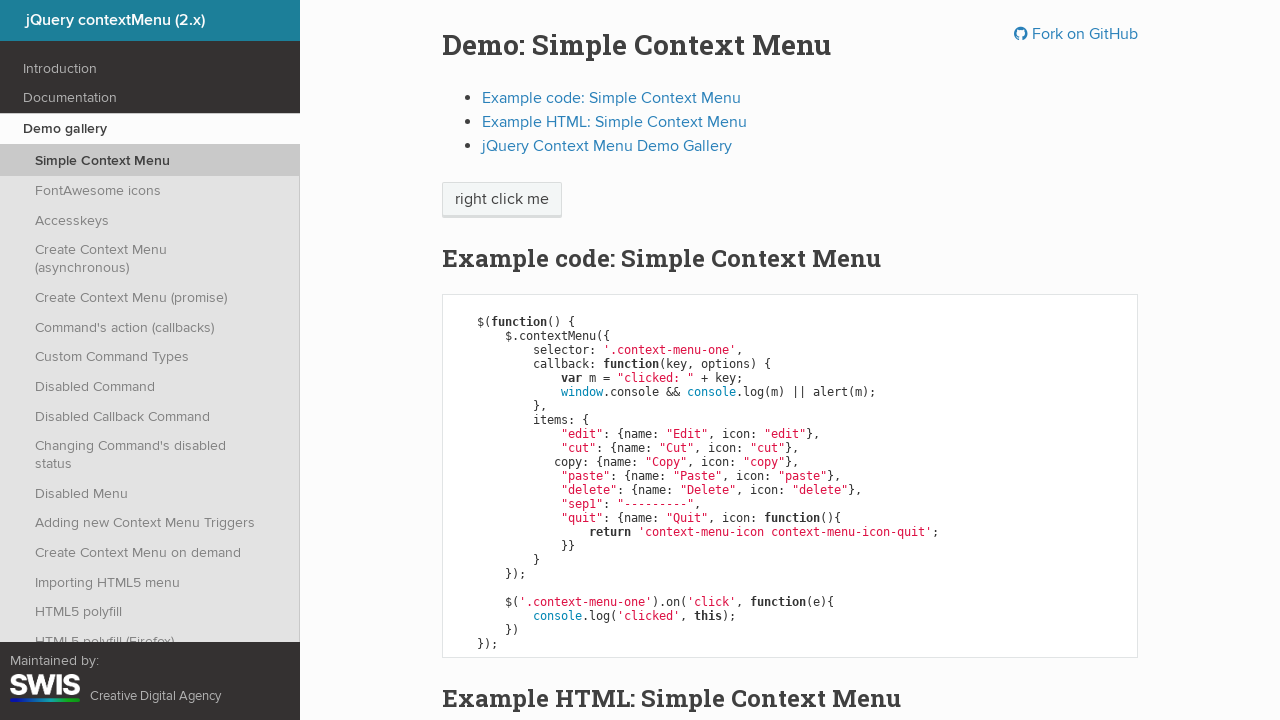

Located the context menu button element
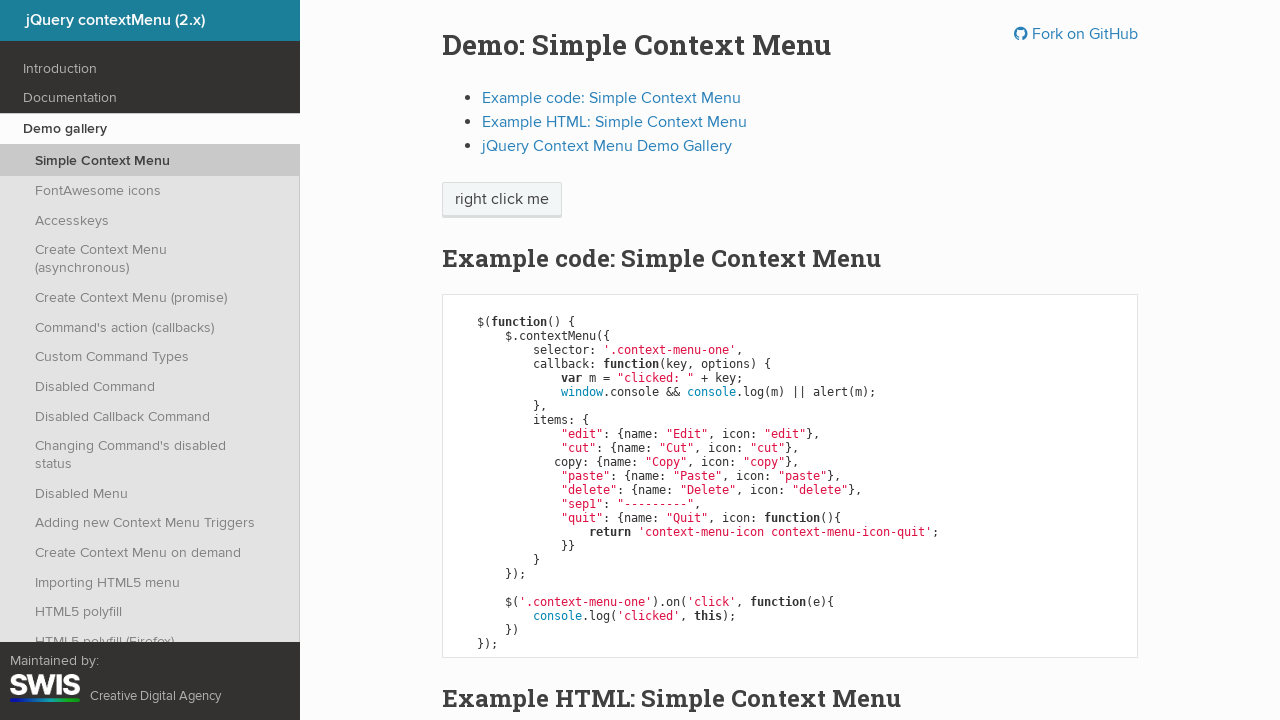

Right-clicked on the button to trigger context menu at (502, 200) on .context-menu-one.btn.btn-neutral
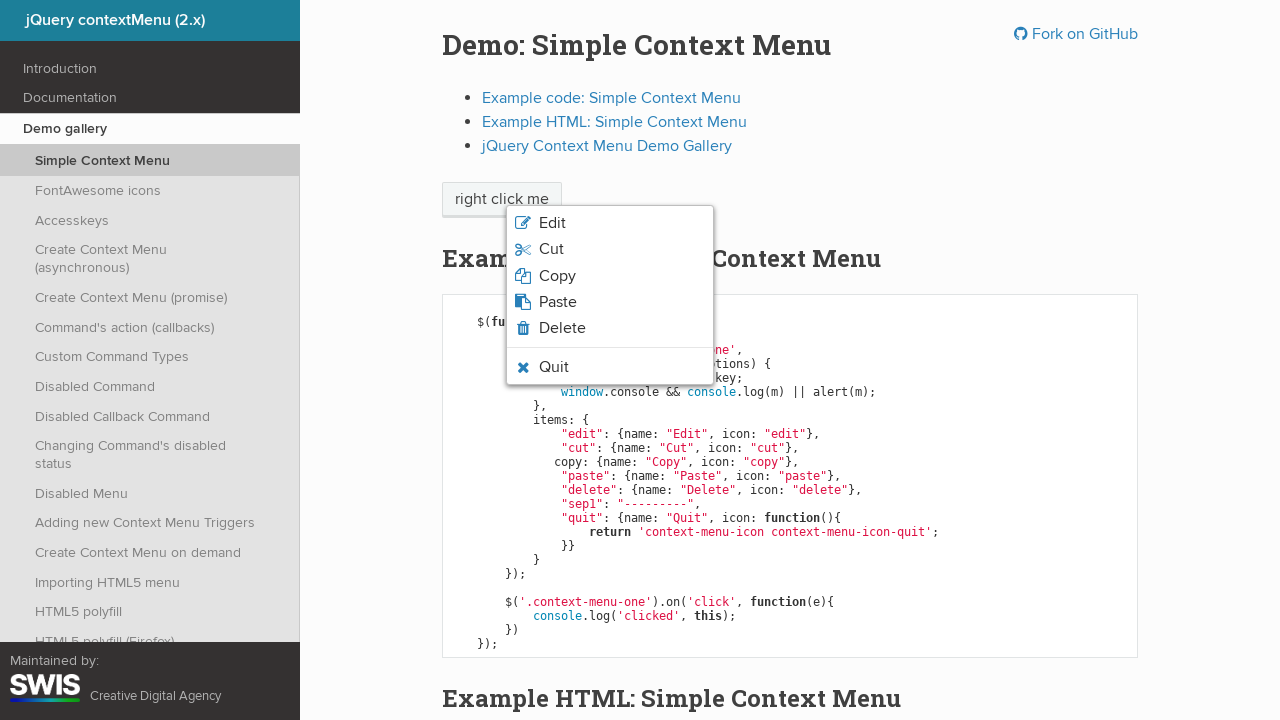

Context menu appeared on the page
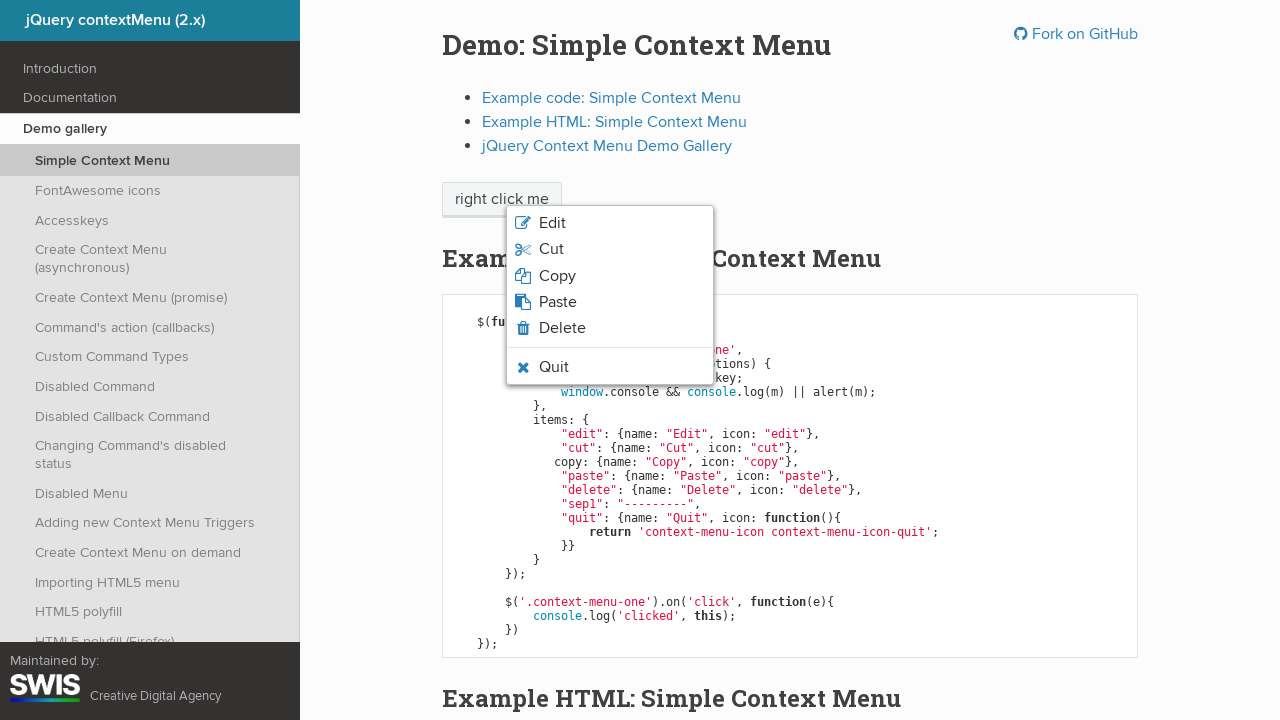

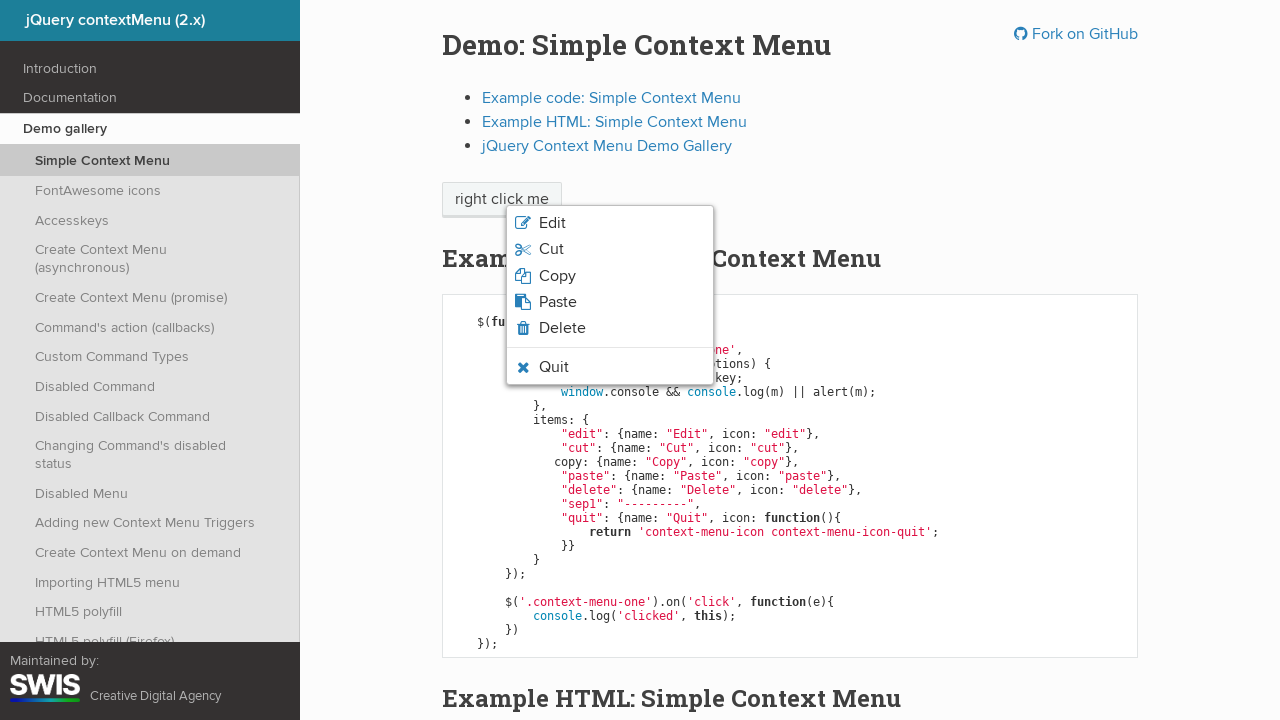